Navigates to the Vynoteka.lt website (a Lithuanian wine store) and waits for the page to load. The test appears to be an incomplete skeleton that was intended for search functionality.

Starting URL: https://Vynoteka.lt

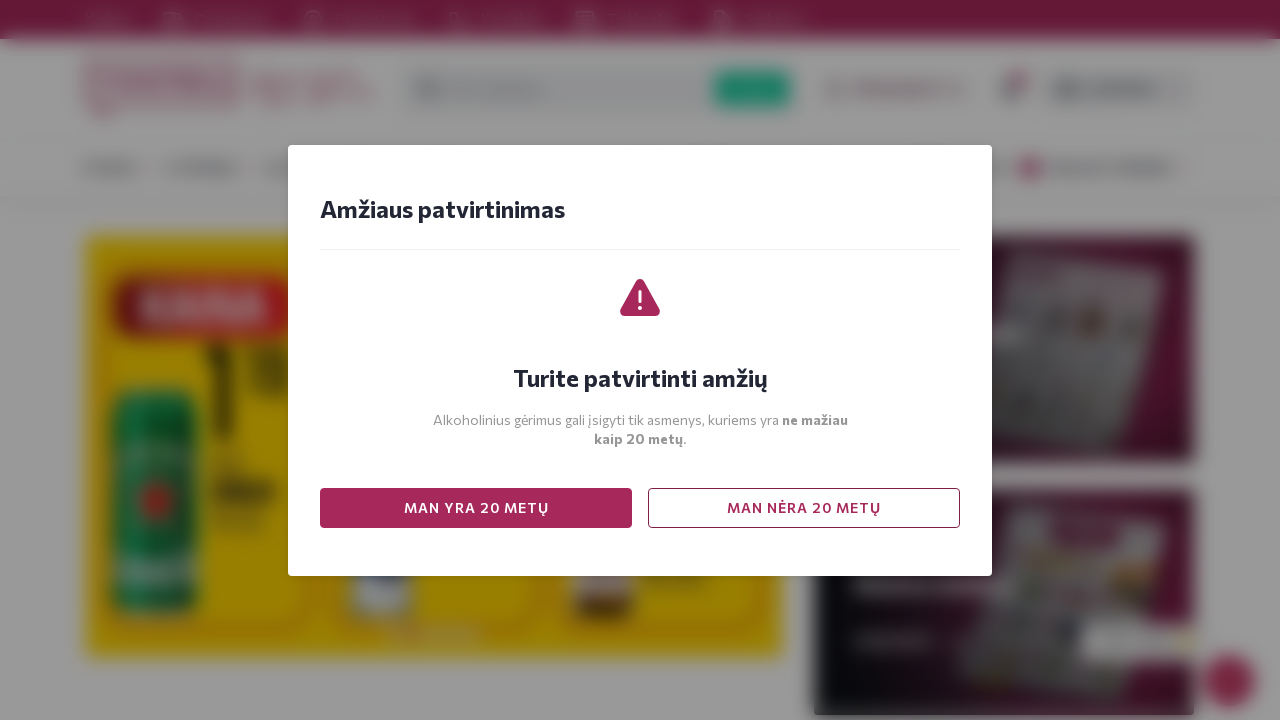

Navigated to Vynoteka.lt and waited for DOM content to load
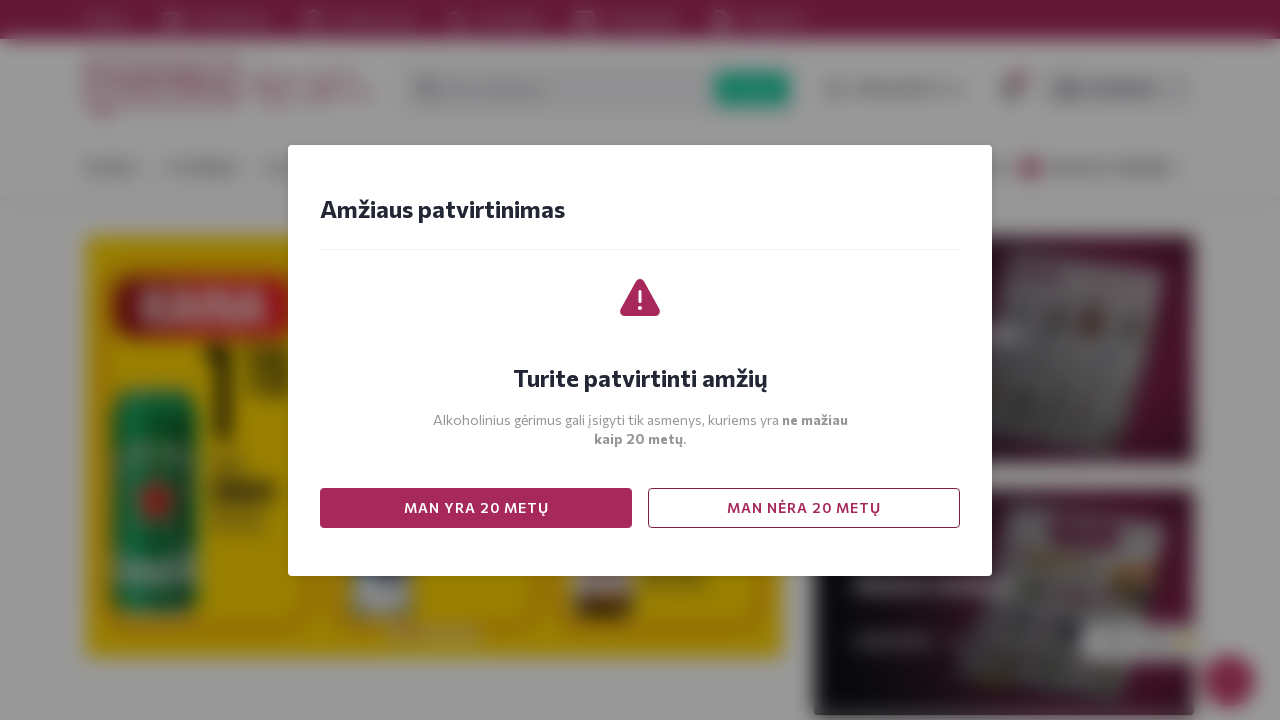

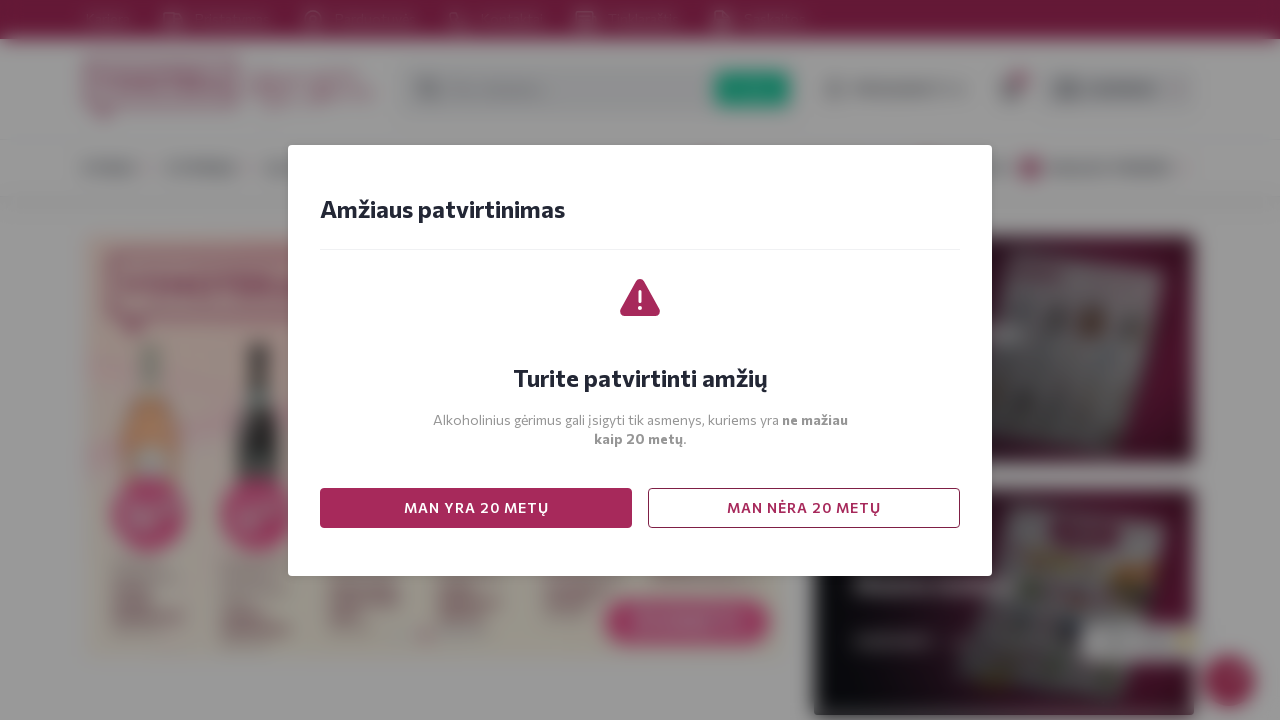